Tests browser navigation commands by navigating to a login page, going back, going forward, and refreshing the page to verify browser history navigation works correctly.

Starting URL: https://the-internet.herokuapp.com/

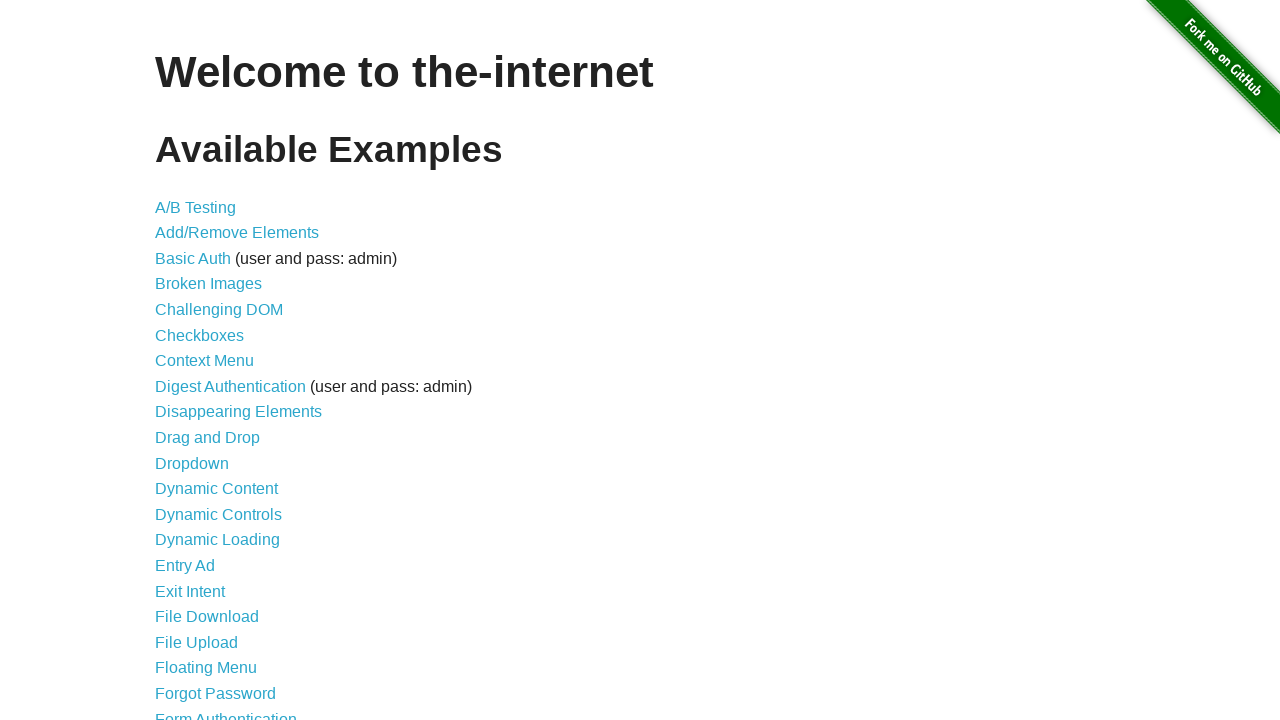

Navigated to login page at https://the-internet.herokuapp.com/login
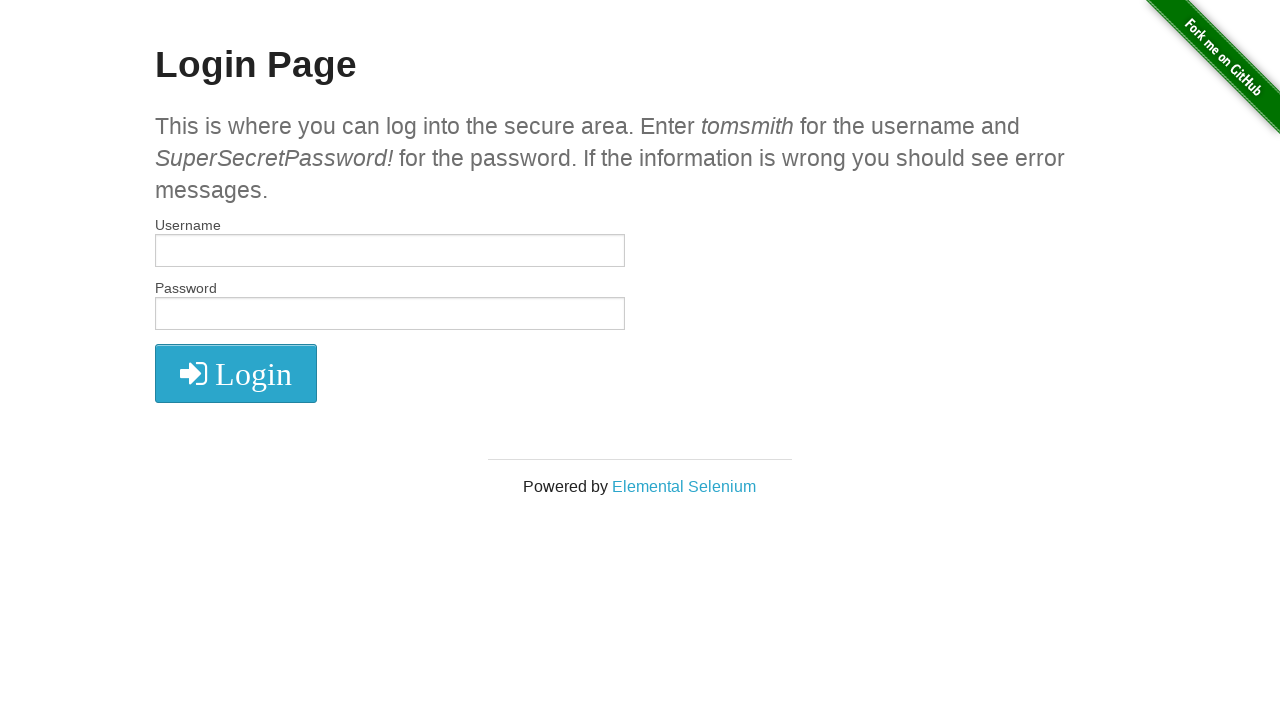

Navigated back to previous page
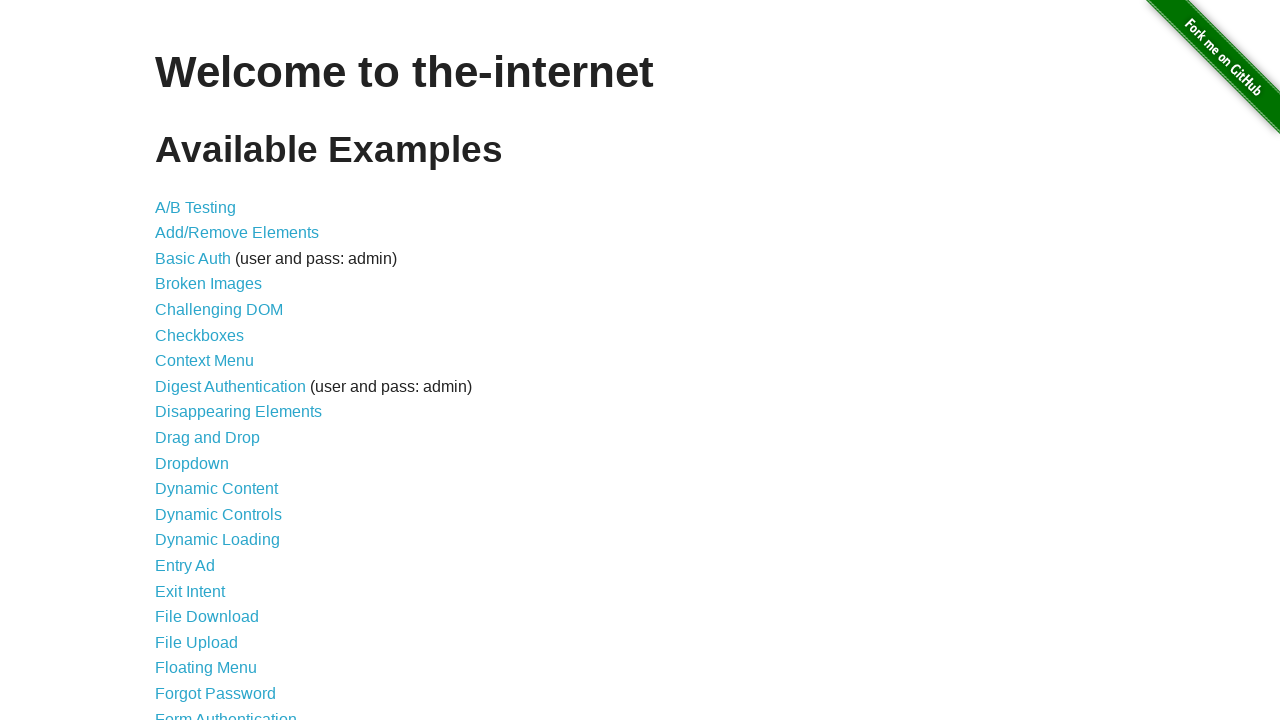

Navigated forward to login page again
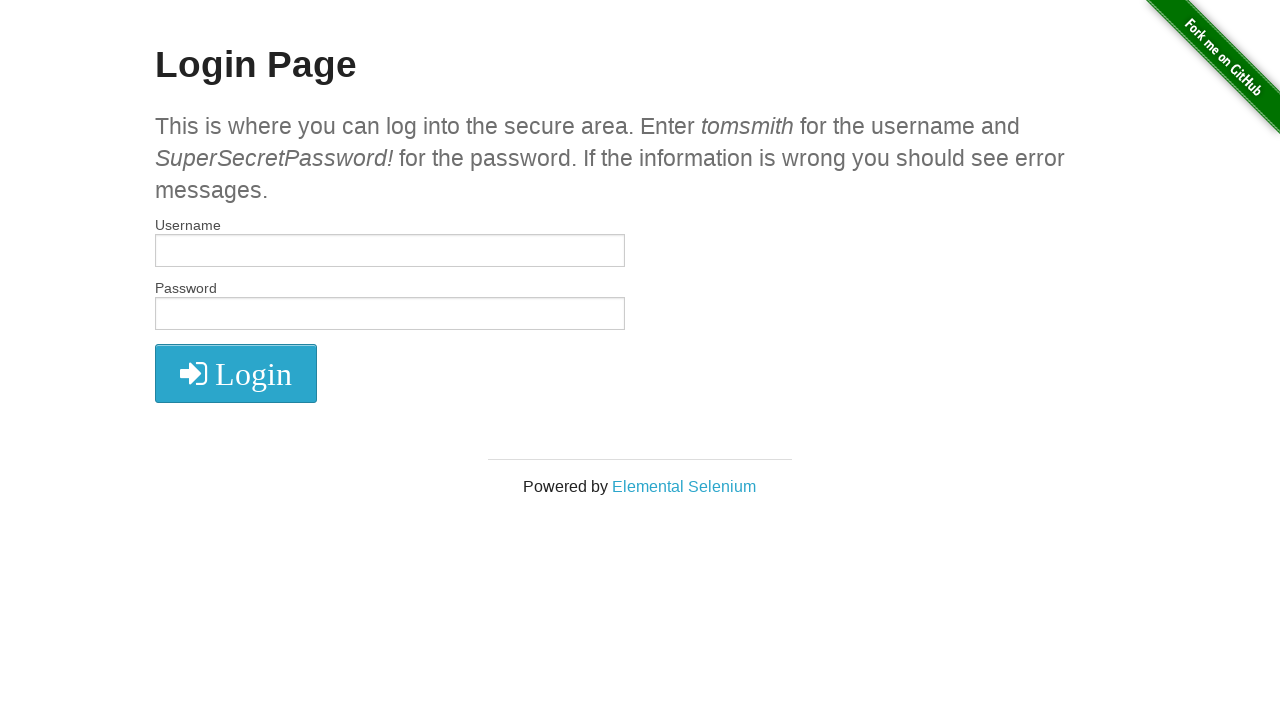

Refreshed the current page
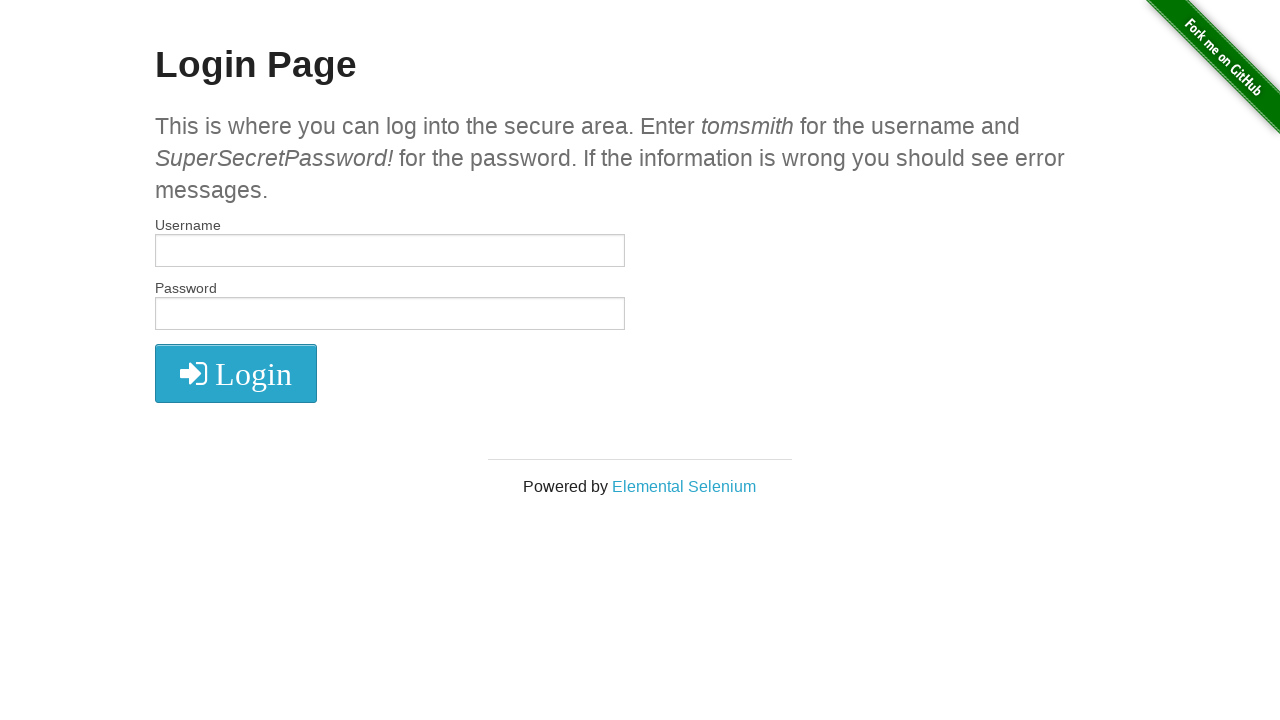

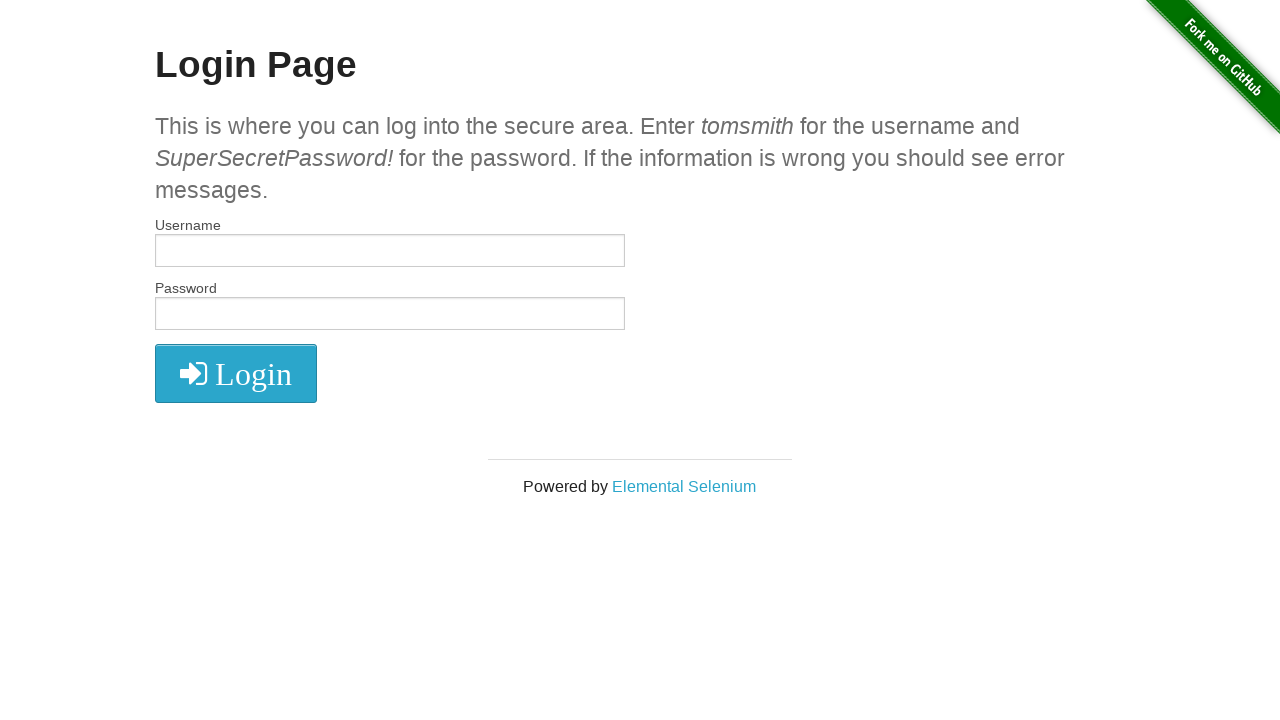